Tests clearing the complete state of all items by checking and then unchecking the toggle all checkbox.

Starting URL: https://demo.playwright.dev/todomvc

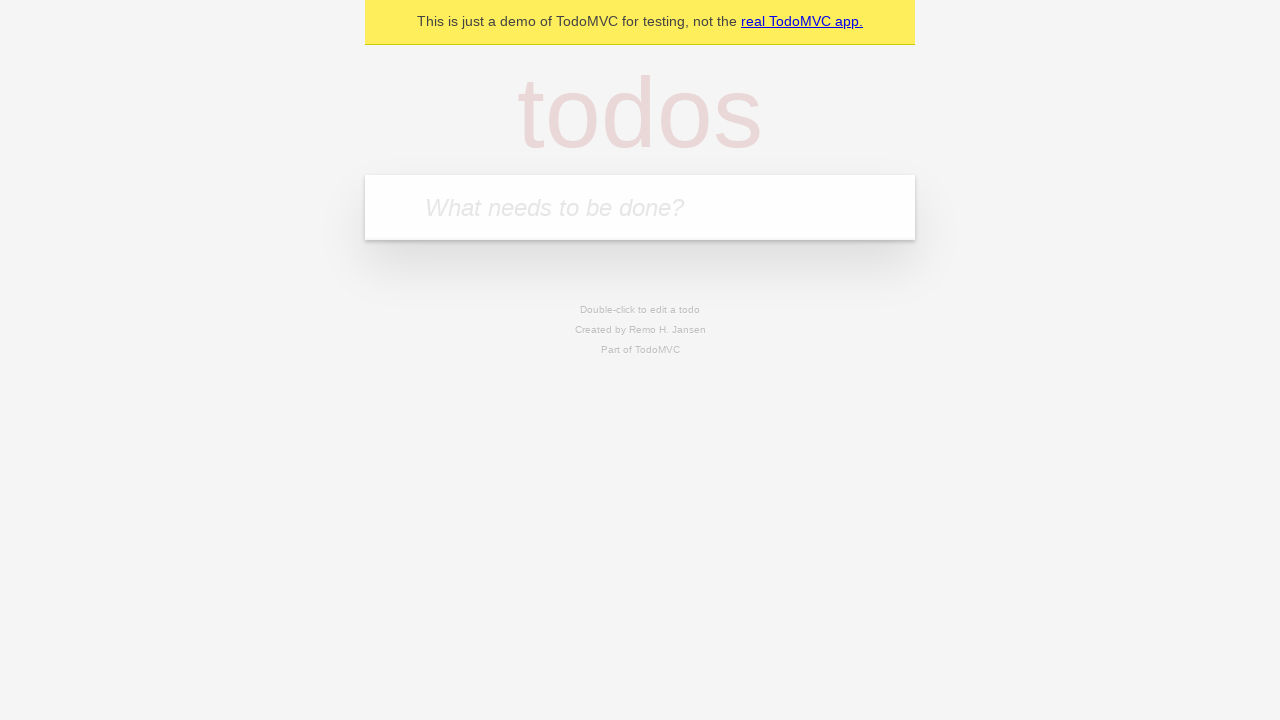

Filled todo input with 'buy some cheese' on internal:attr=[placeholder="What needs to be done?"i]
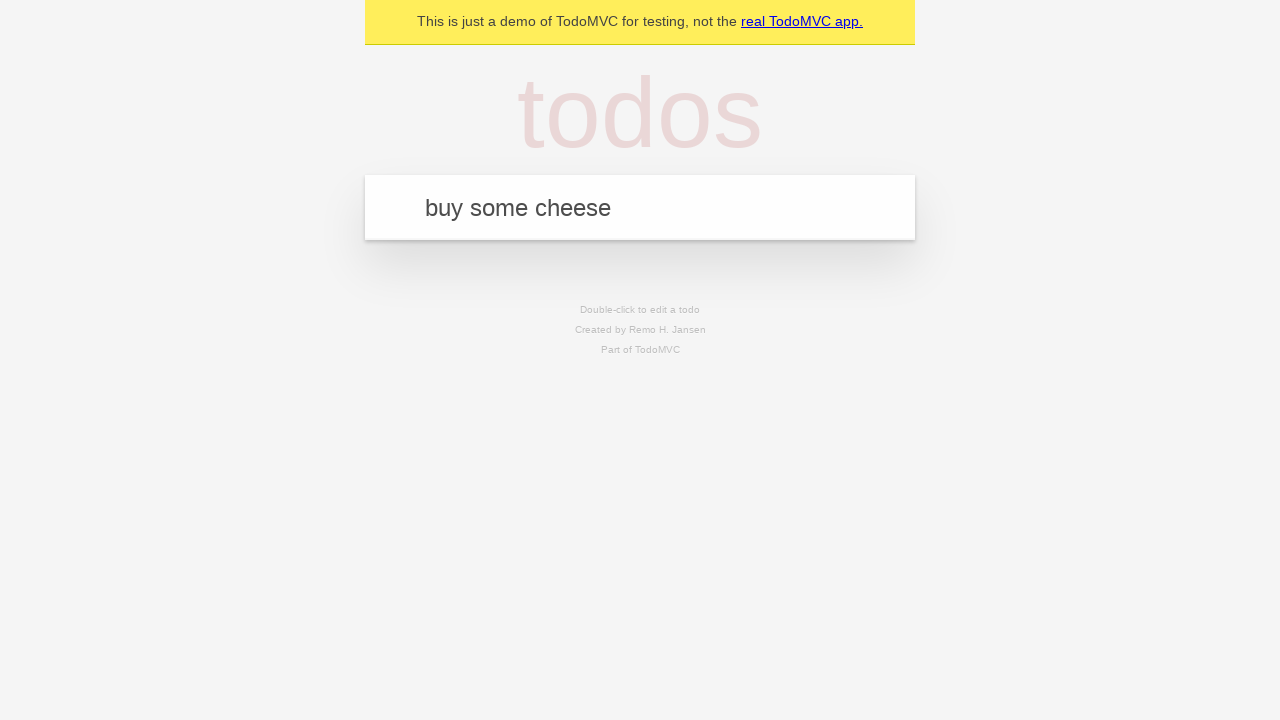

Pressed Enter to add first todo on internal:attr=[placeholder="What needs to be done?"i]
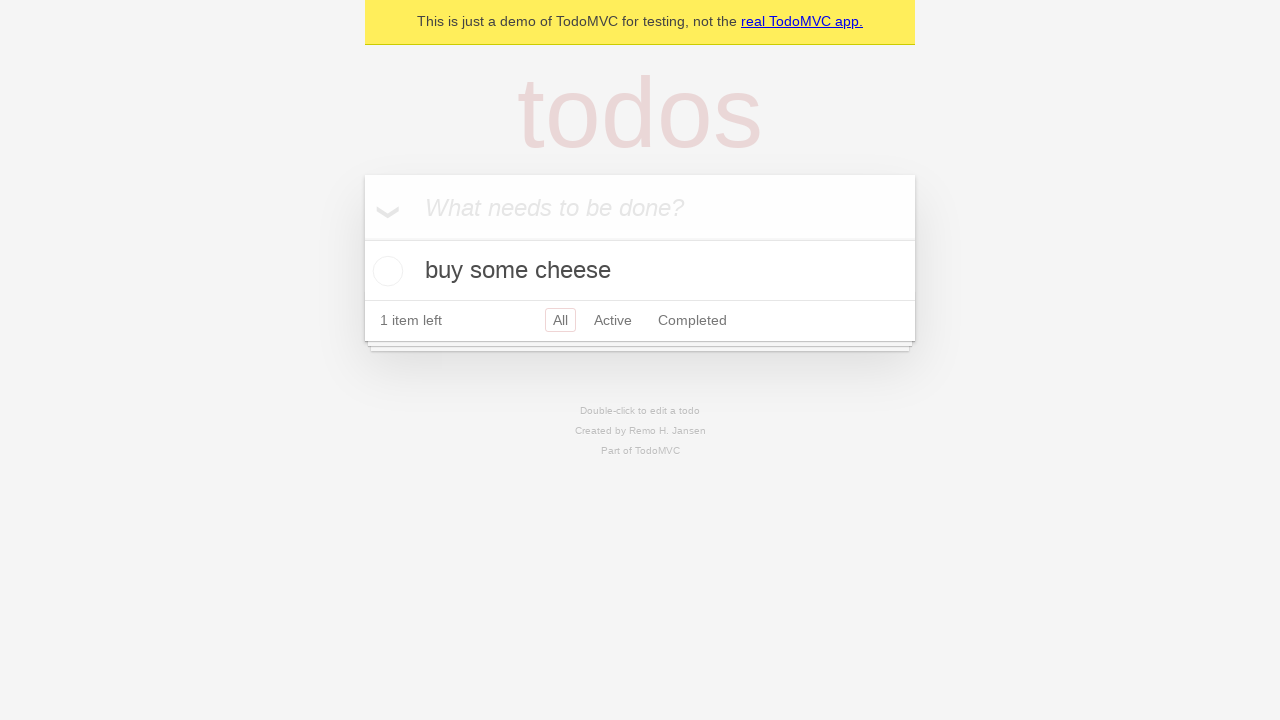

Filled todo input with 'feed the cat' on internal:attr=[placeholder="What needs to be done?"i]
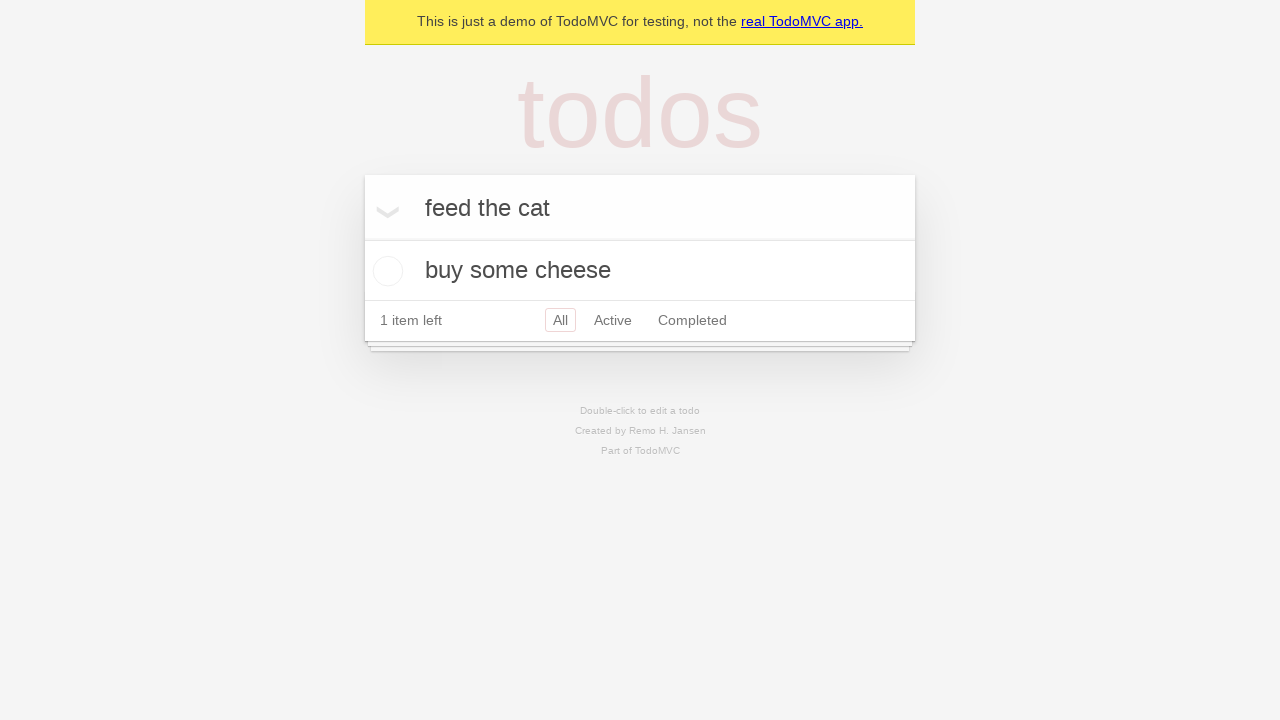

Pressed Enter to add second todo on internal:attr=[placeholder="What needs to be done?"i]
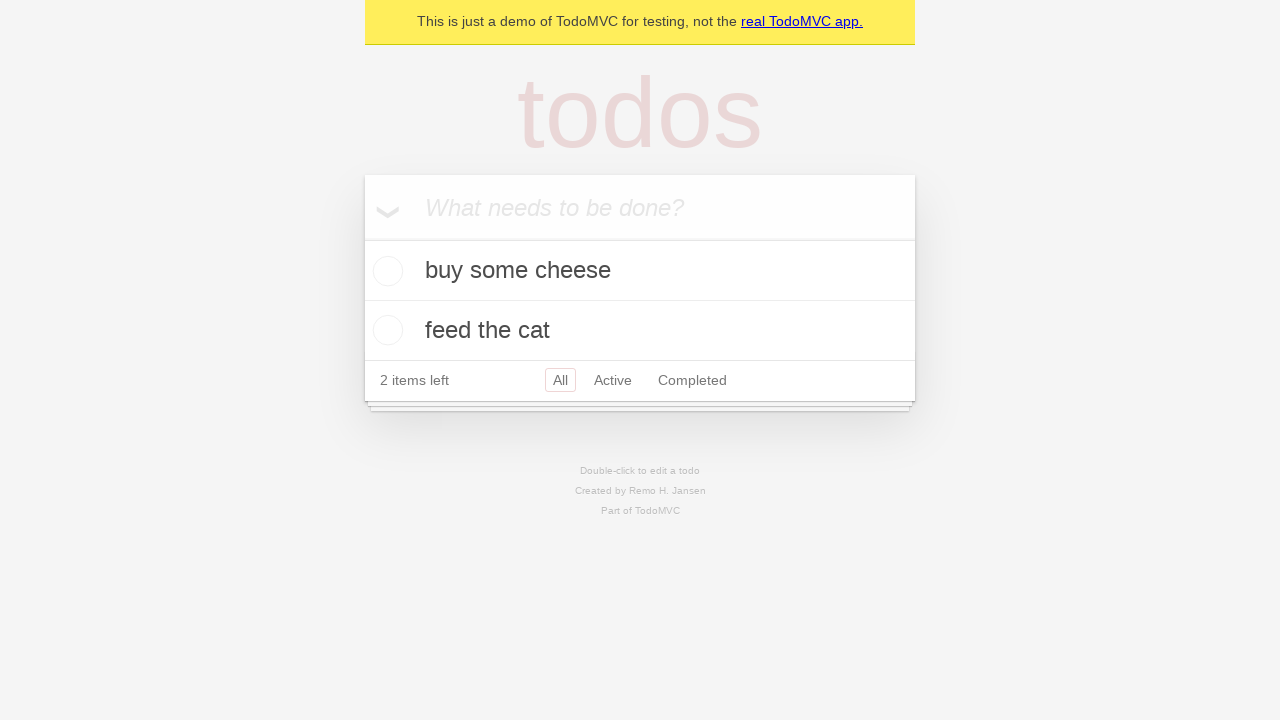

Filled todo input with 'book a doctors appointment' on internal:attr=[placeholder="What needs to be done?"i]
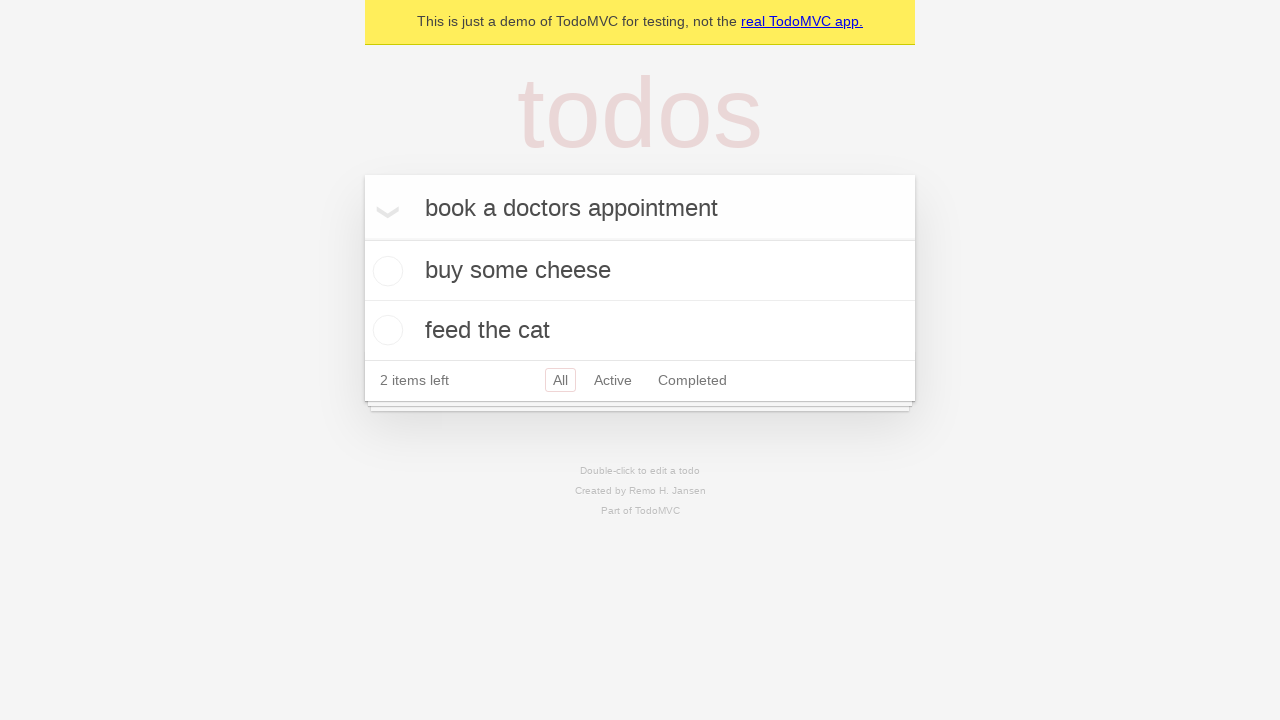

Pressed Enter to add third todo on internal:attr=[placeholder="What needs to be done?"i]
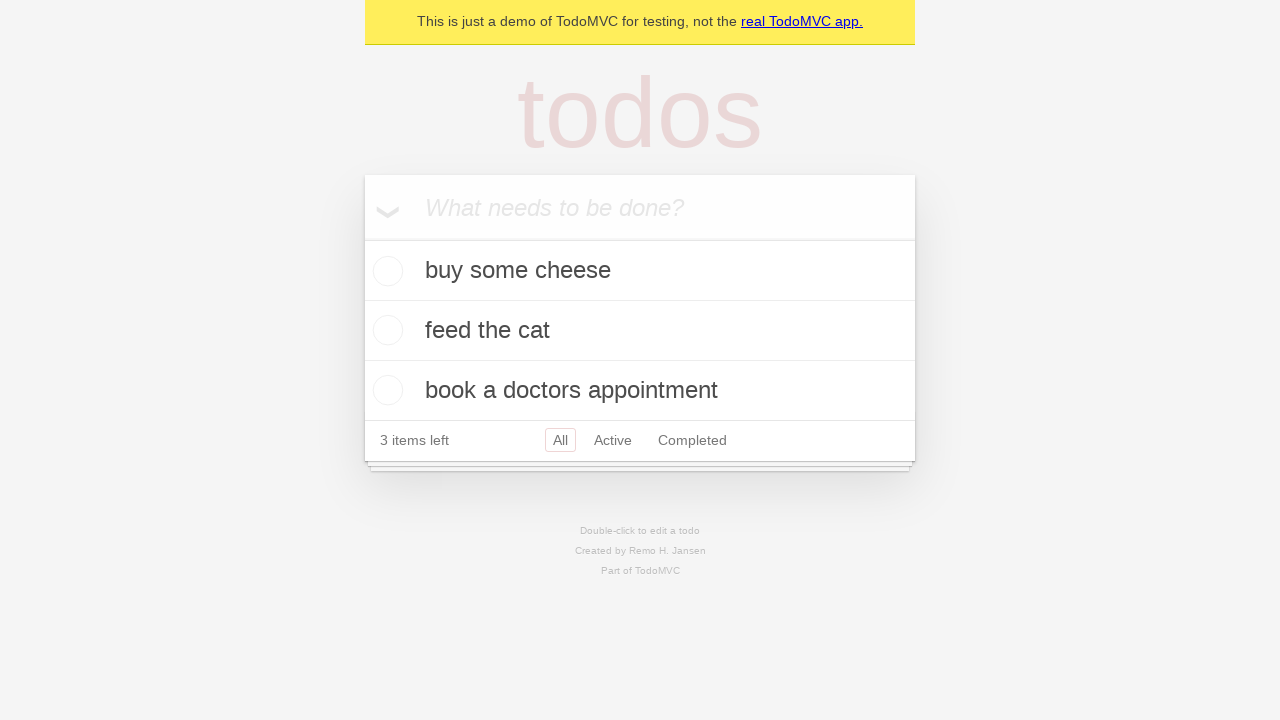

Checked toggle all checkbox to mark all todos as complete at (362, 238) on internal:label="Mark all as complete"i
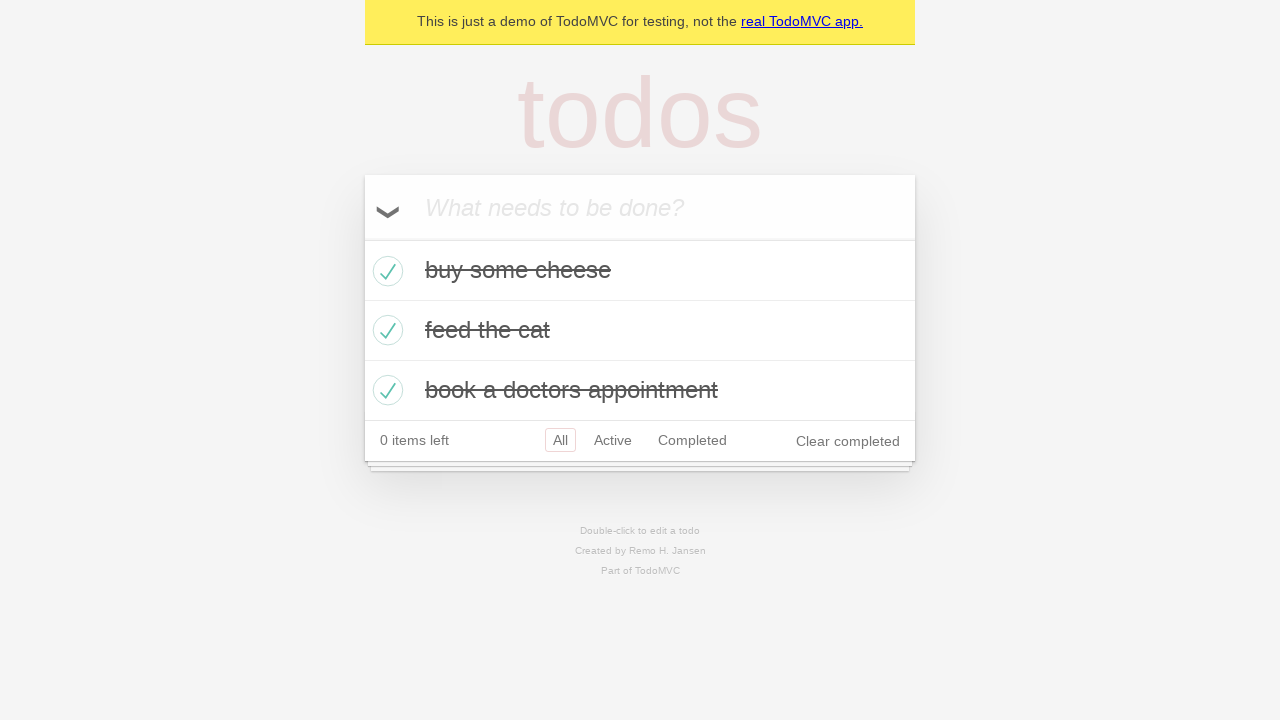

Unchecked toggle all checkbox to clear complete state of all todos at (362, 238) on internal:label="Mark all as complete"i
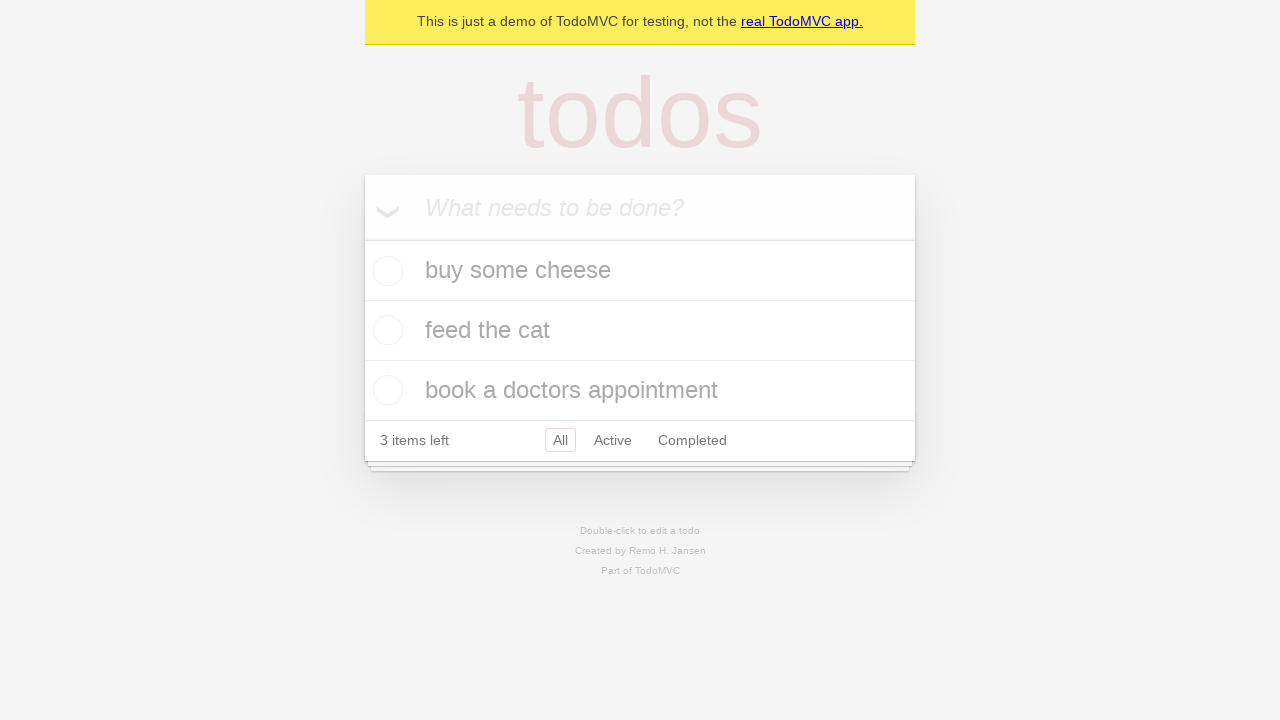

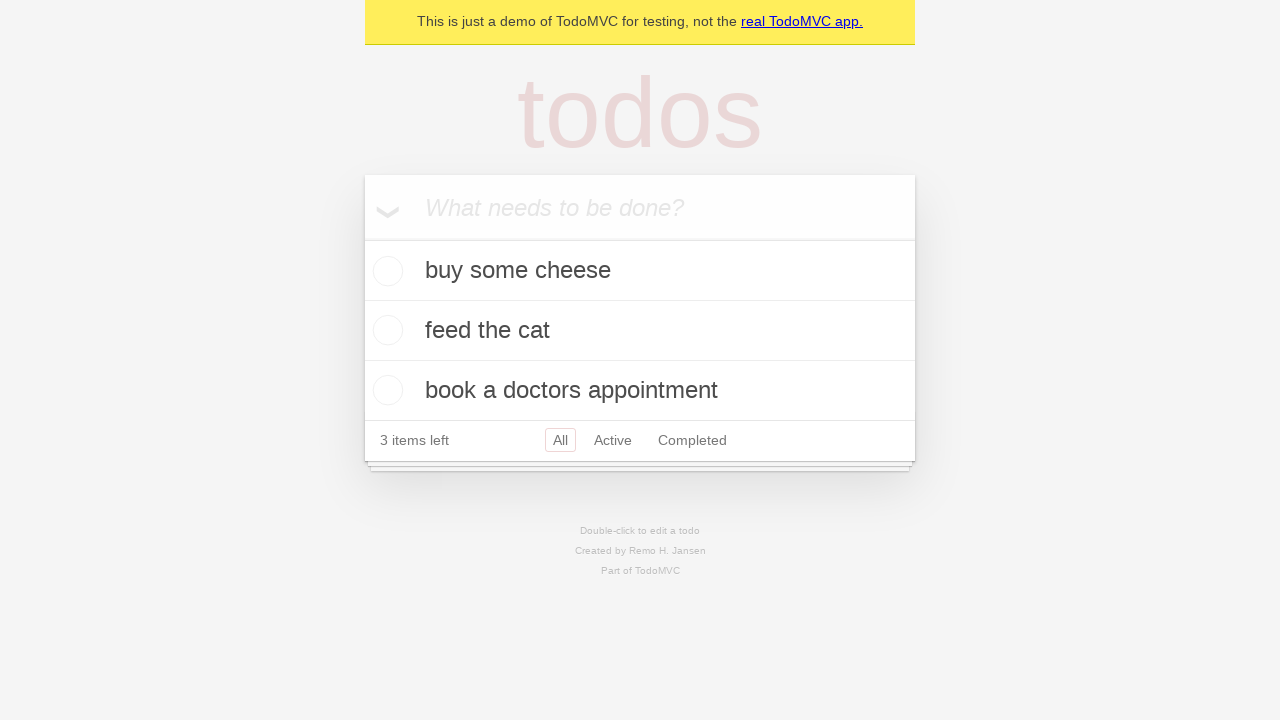